Tests opting out of A/B tests by adding an opt-out cookie before visiting the test page

Starting URL: http://the-internet.herokuapp.com

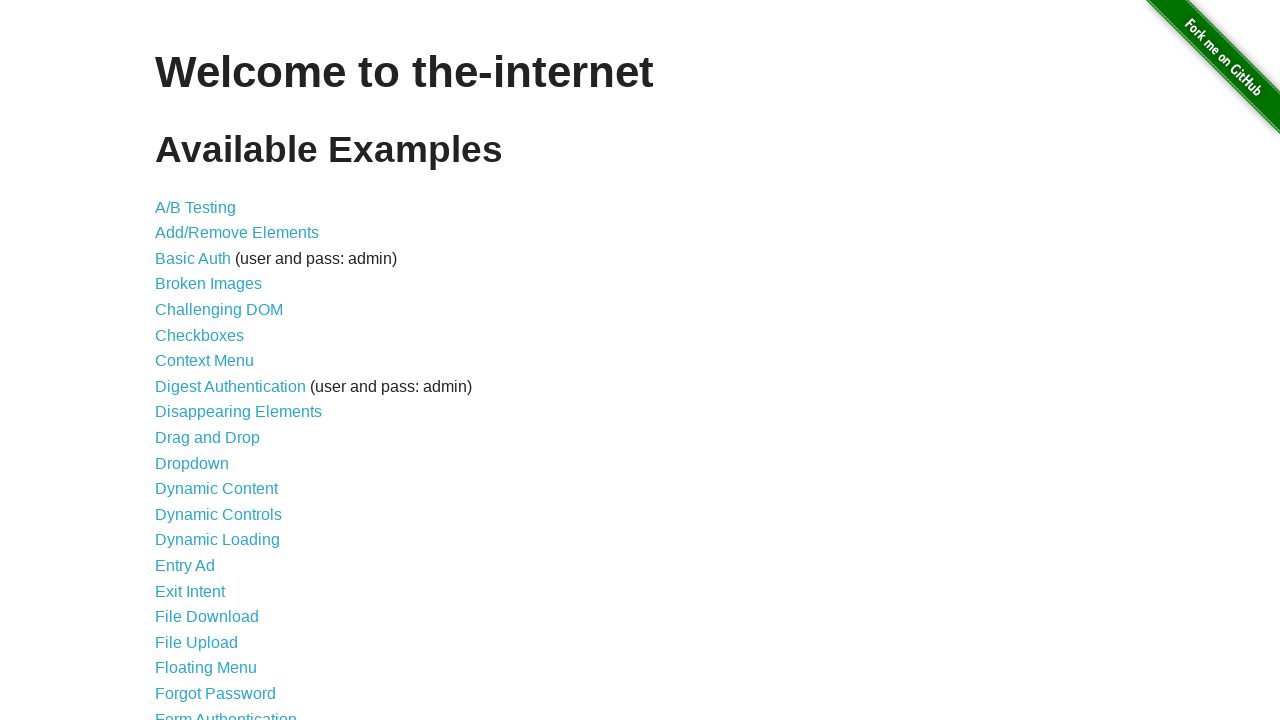

Added optimizelyOptOut cookie to opt out of A/B tests
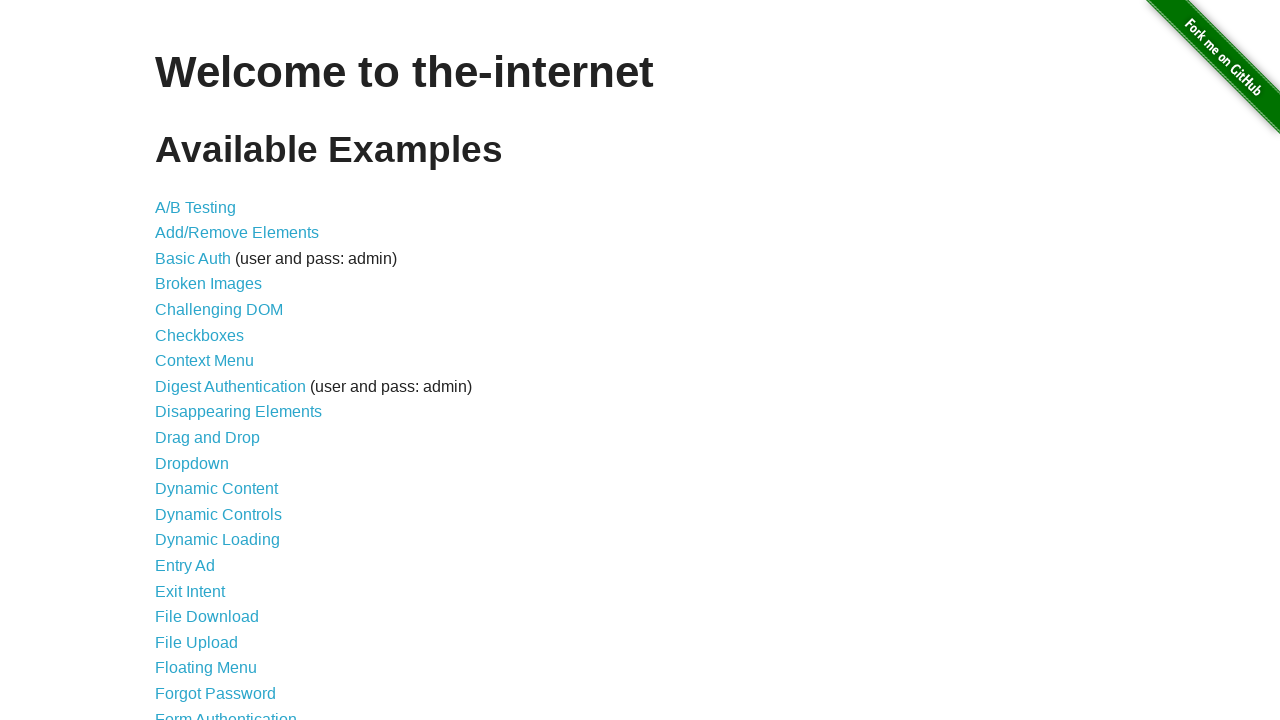

Navigated to A/B test page
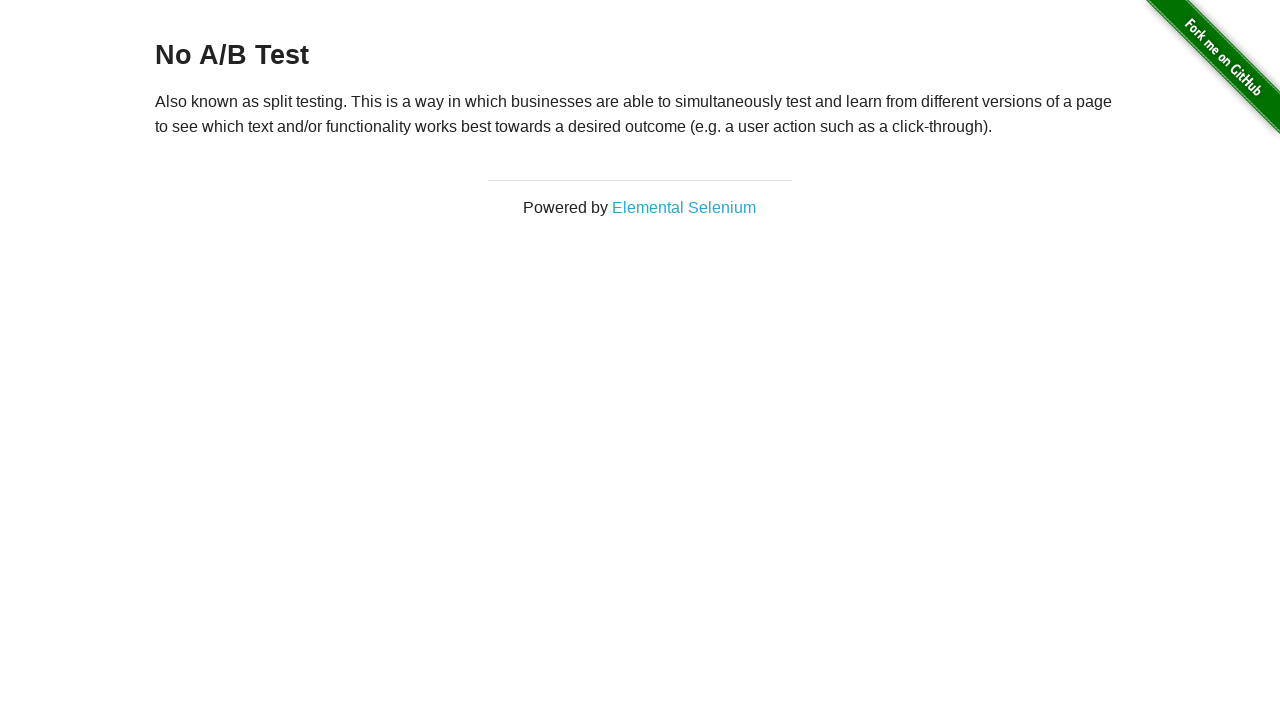

Retrieved heading text from page
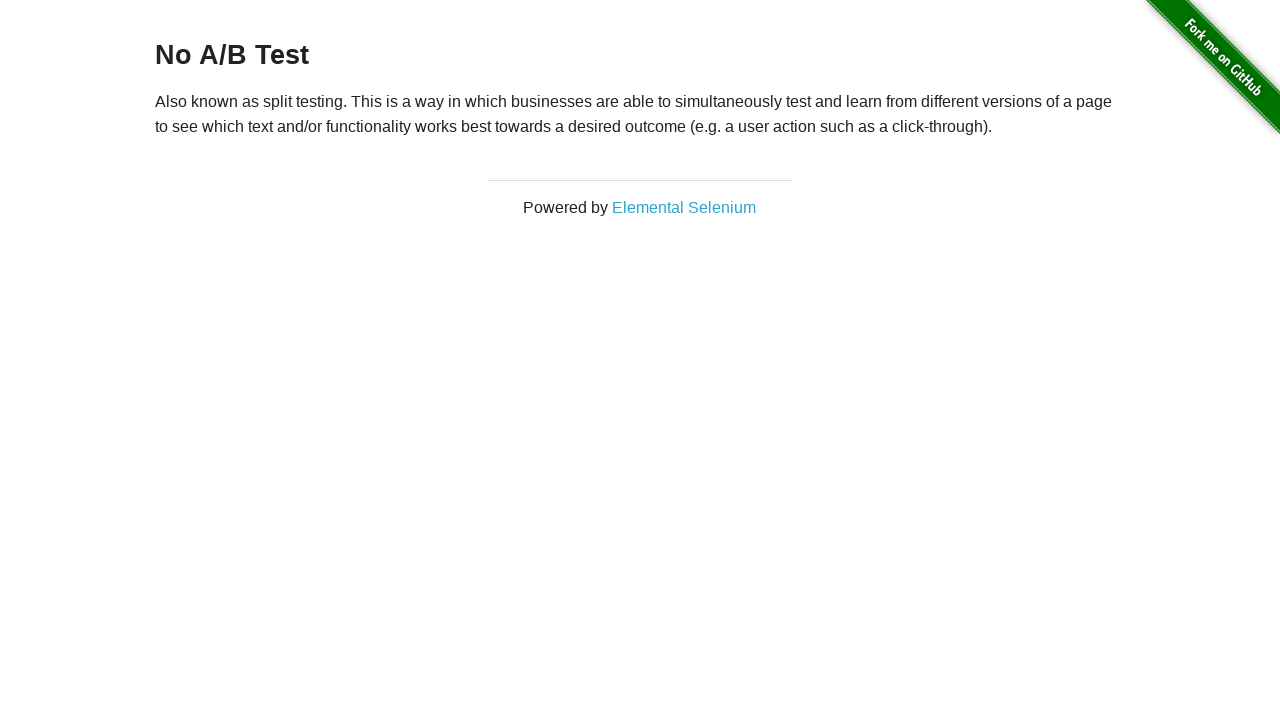

Verified that heading text is 'No A/B Test', confirming opt-out cookie is working
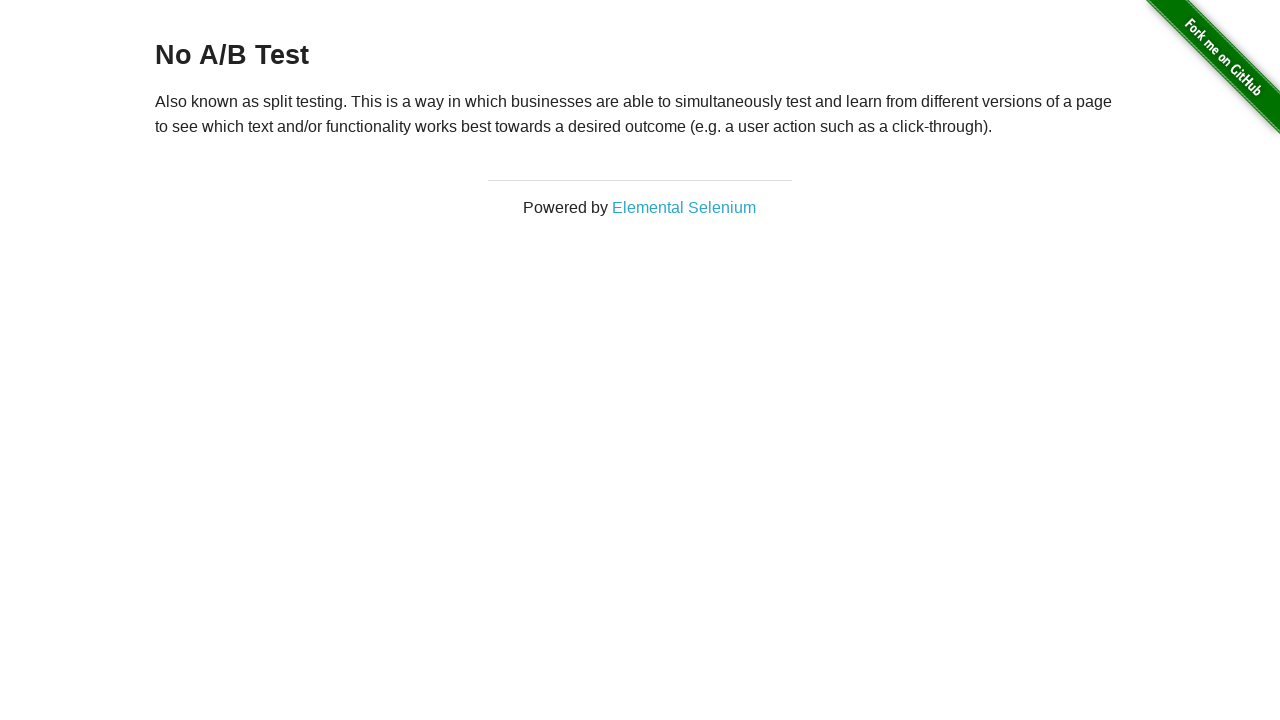

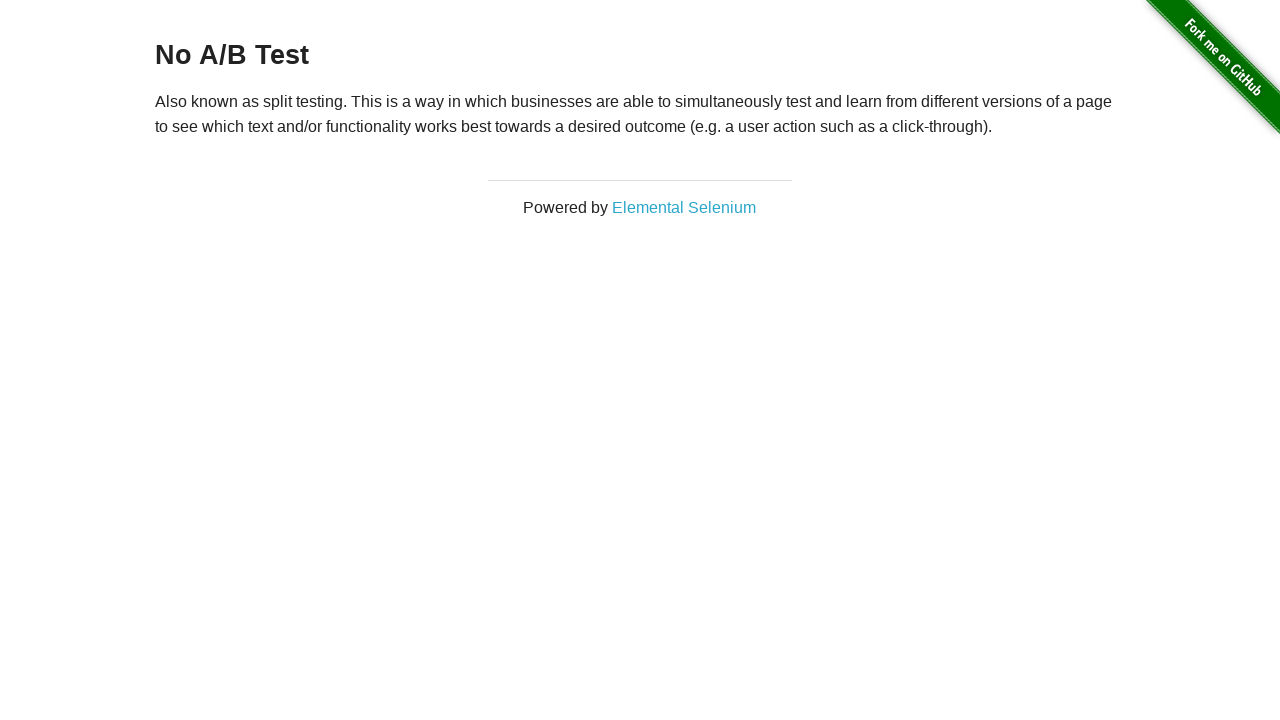